Tests that clicking the Due column header twice sorts the Due column values in descending order.

Starting URL: http://the-internet.herokuapp.com/tables

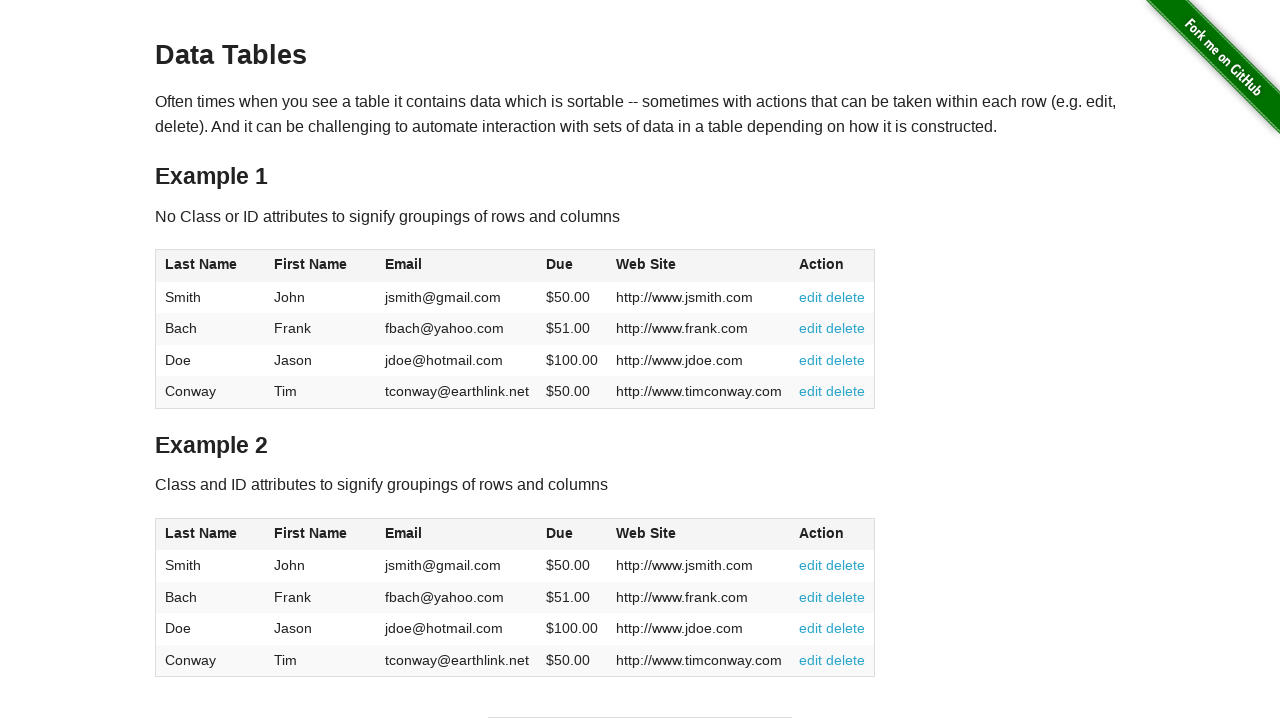

Navigated to the-internet.herokuapp.com/tables
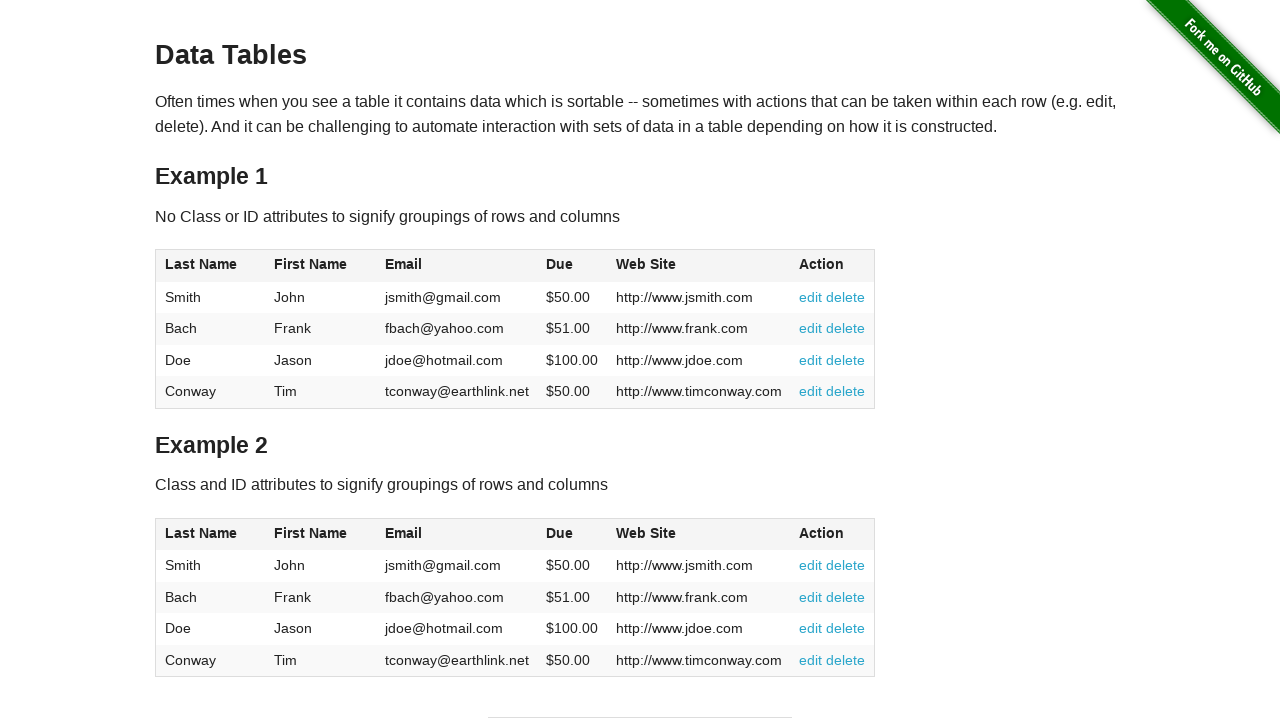

Clicked Due column header first time to sort ascending at (572, 266) on #table1 thead tr th:nth-of-type(4)
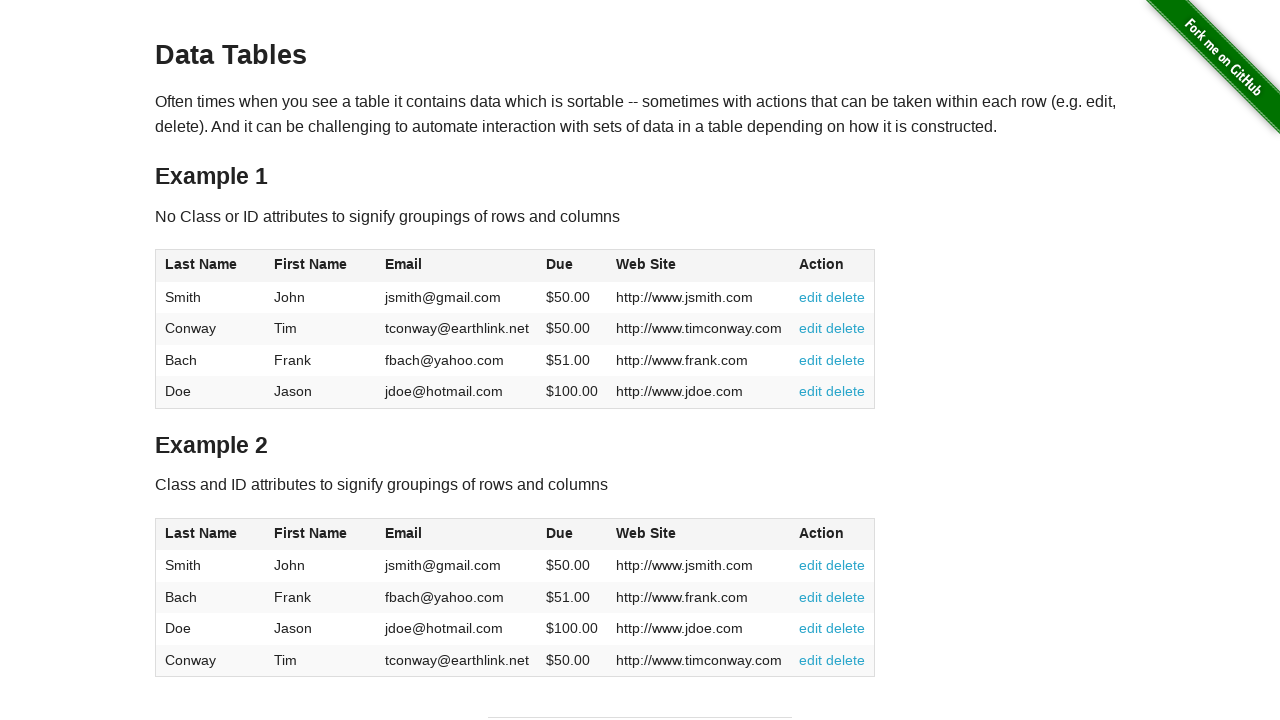

Clicked Due column header second time to sort descending at (572, 266) on #table1 thead tr th:nth-of-type(4)
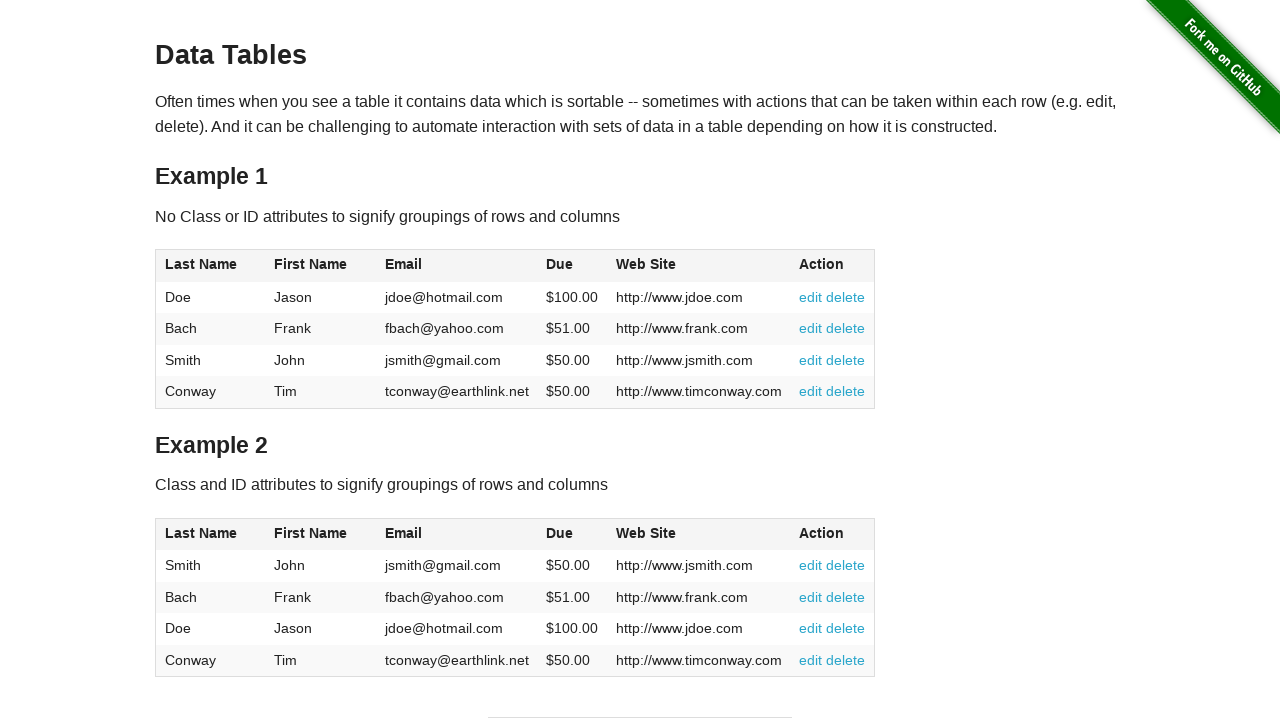

Table data loaded and Due column values are now sorted in descending order
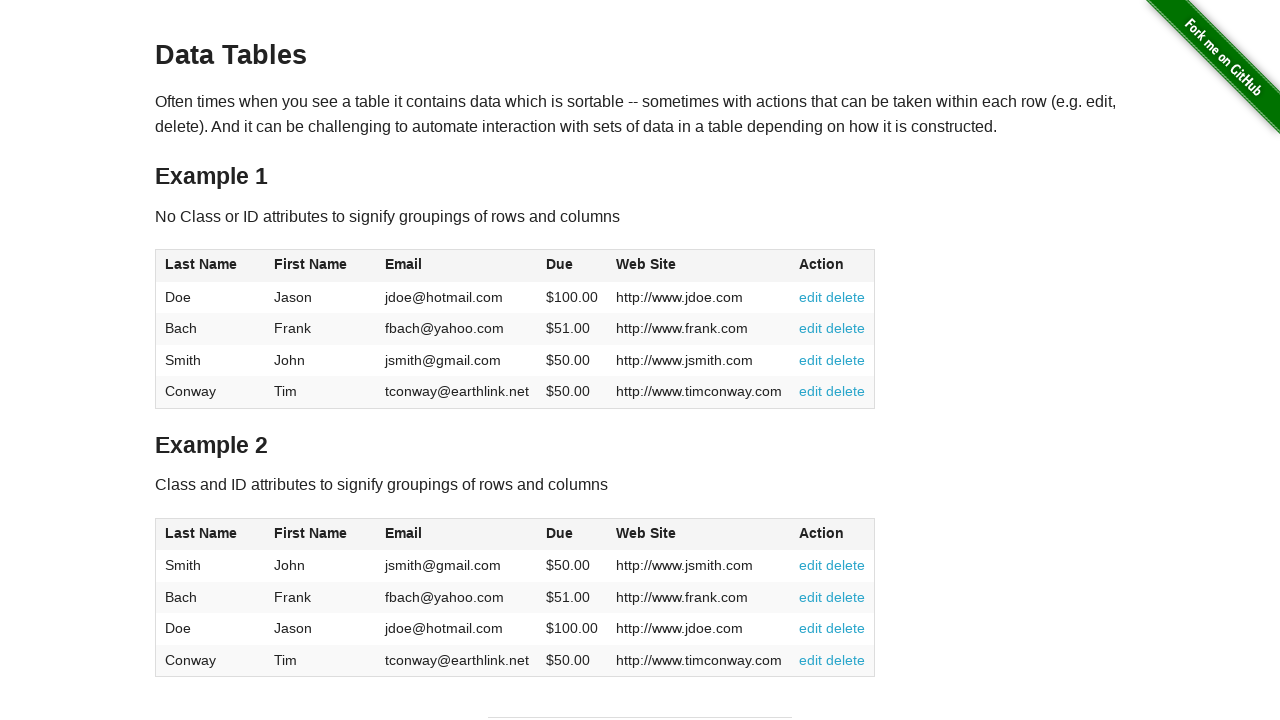

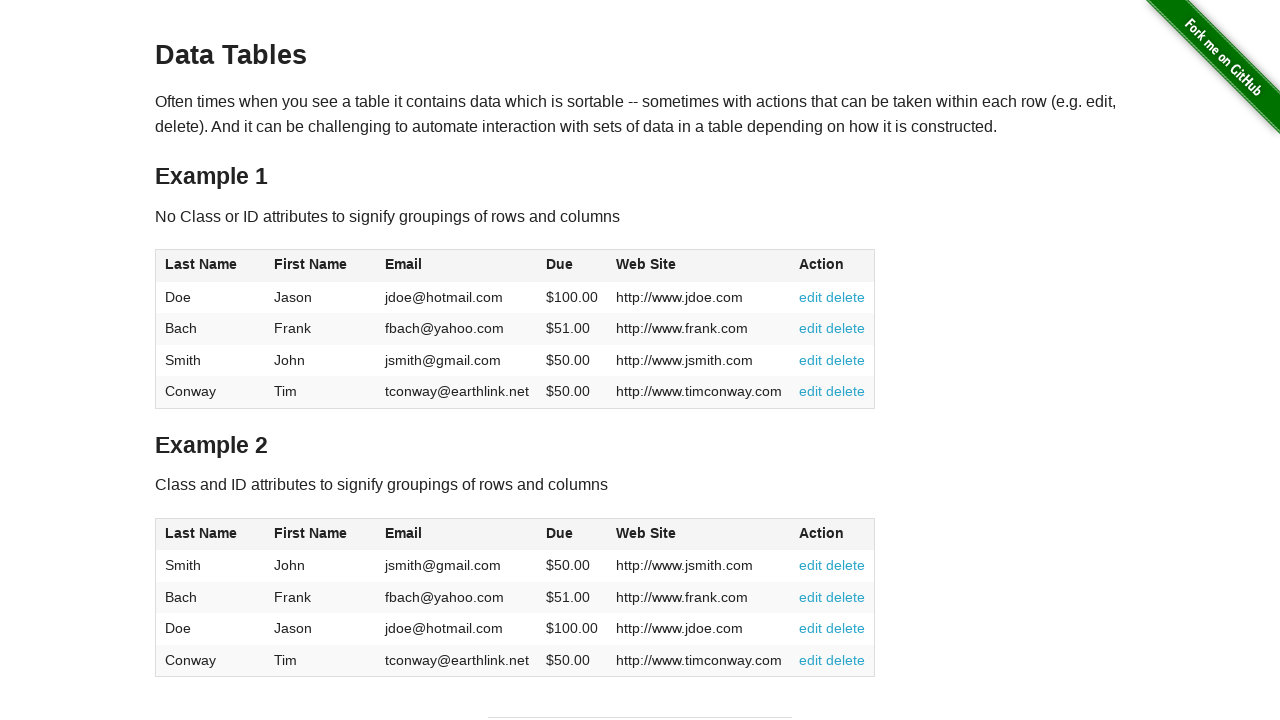